Tests opening and closing a small modal dialog on the demoqa modal dialogs page

Starting URL: https://demoqa.com/modal-dialogs

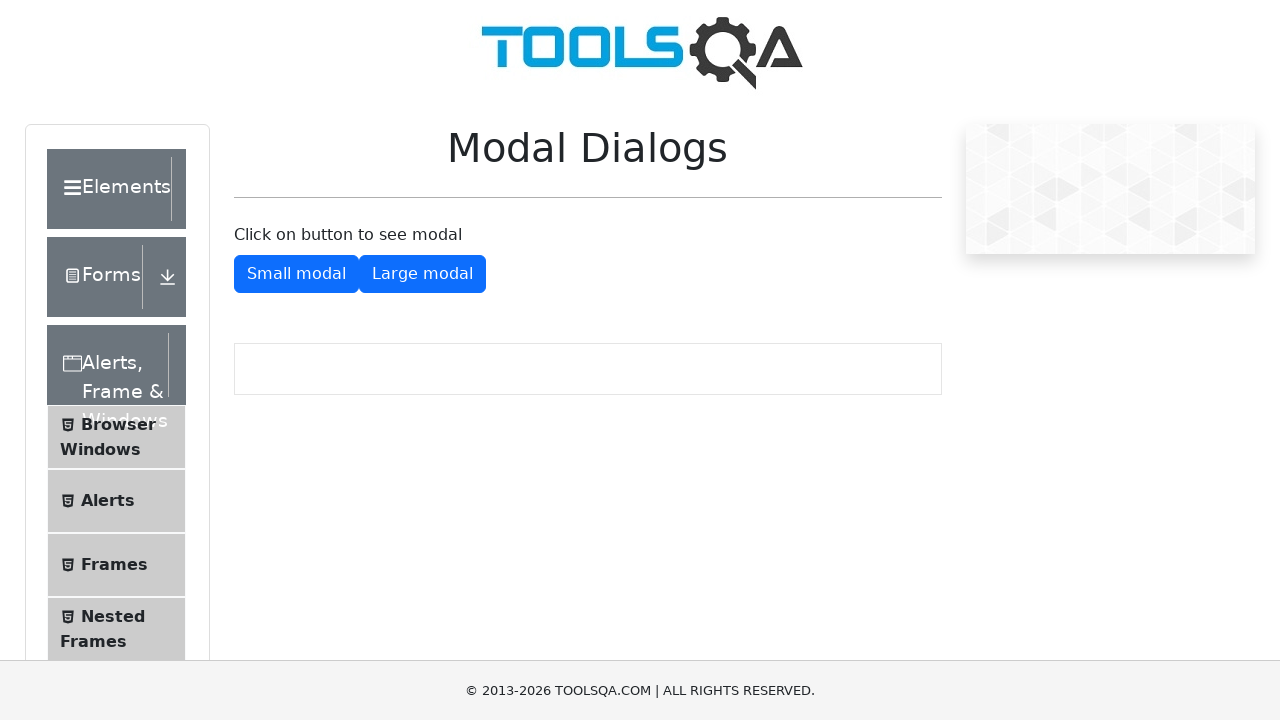

Clicked button to show small modal dialog at (296, 274) on #showSmallModal
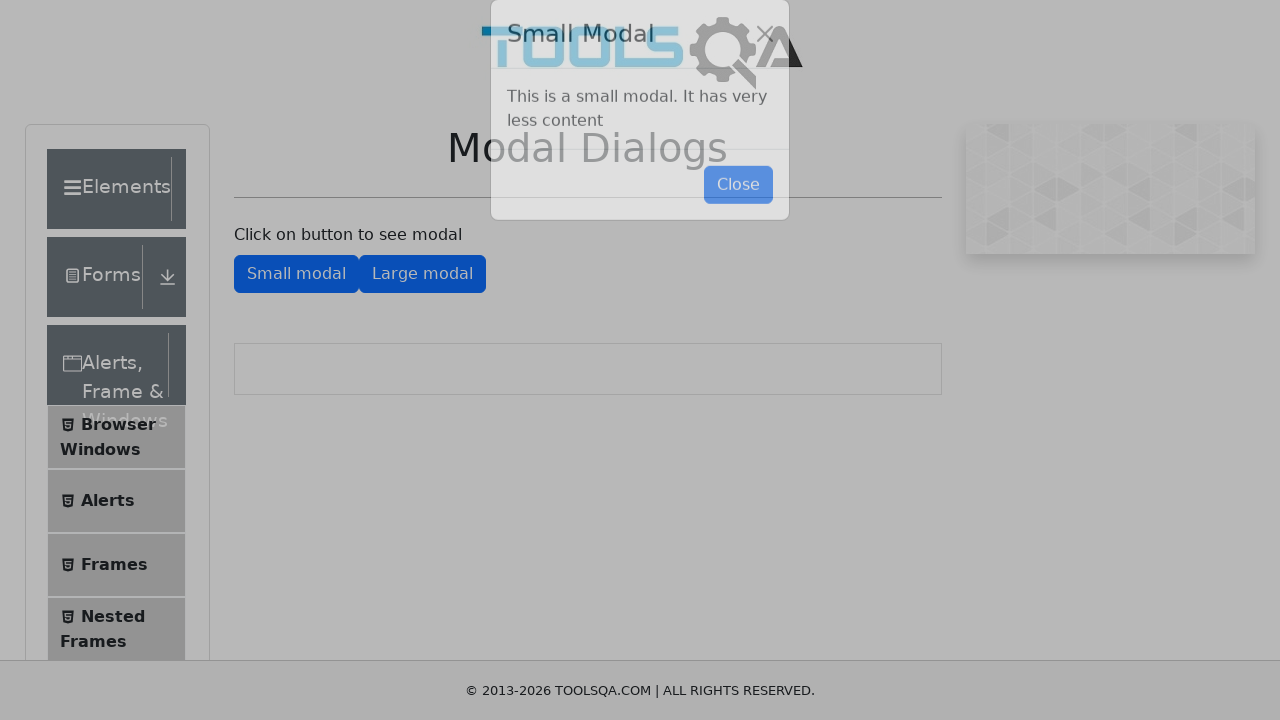

Clicked button to close small modal dialog at (738, 214) on #closeSmallModal
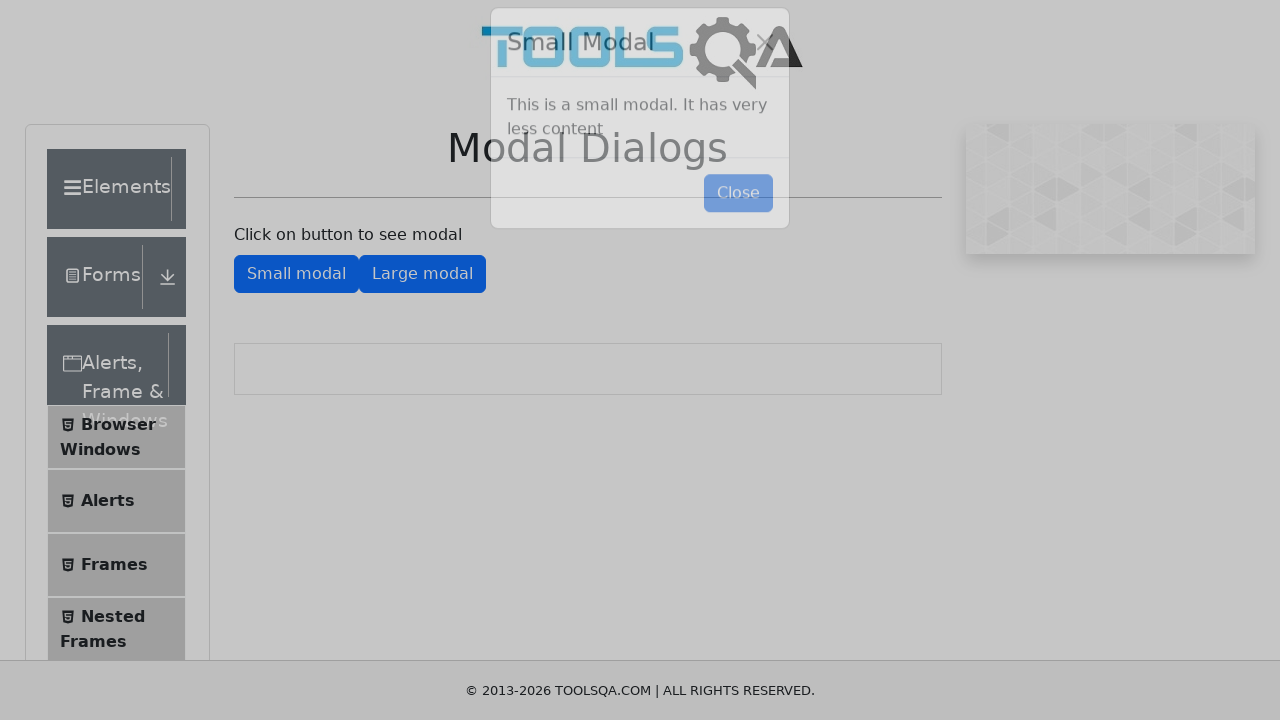

Verified large modal button is visible
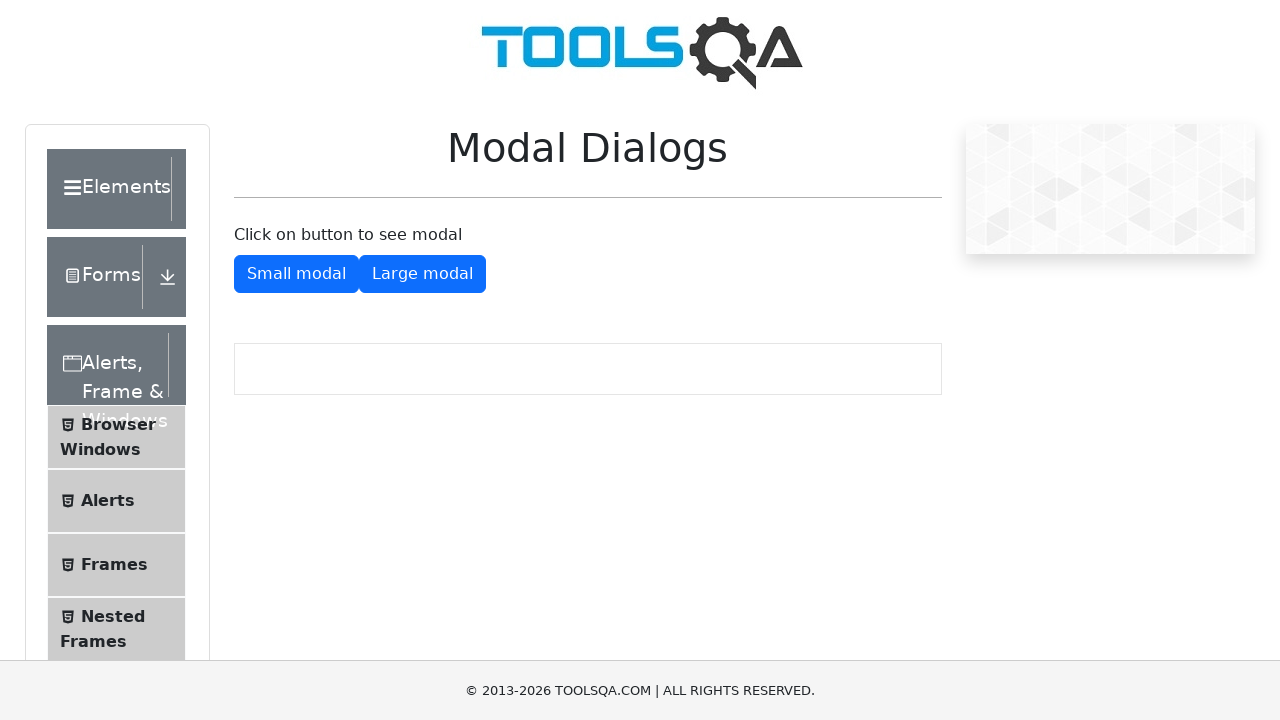

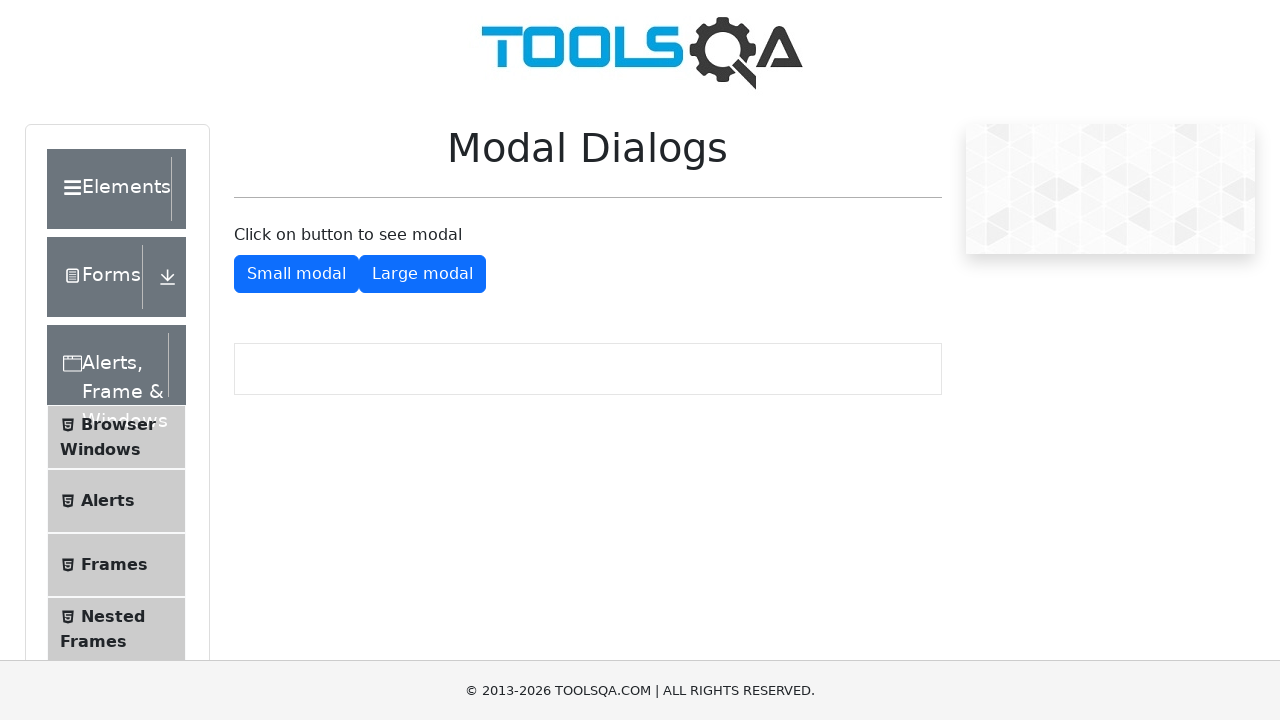